Tests form filling functionality on Formy project by demonstrating various XPath selector techniques to fill first name, last name, and job title fields, then submits the form

Starting URL: https://formy-project.herokuapp.com/form

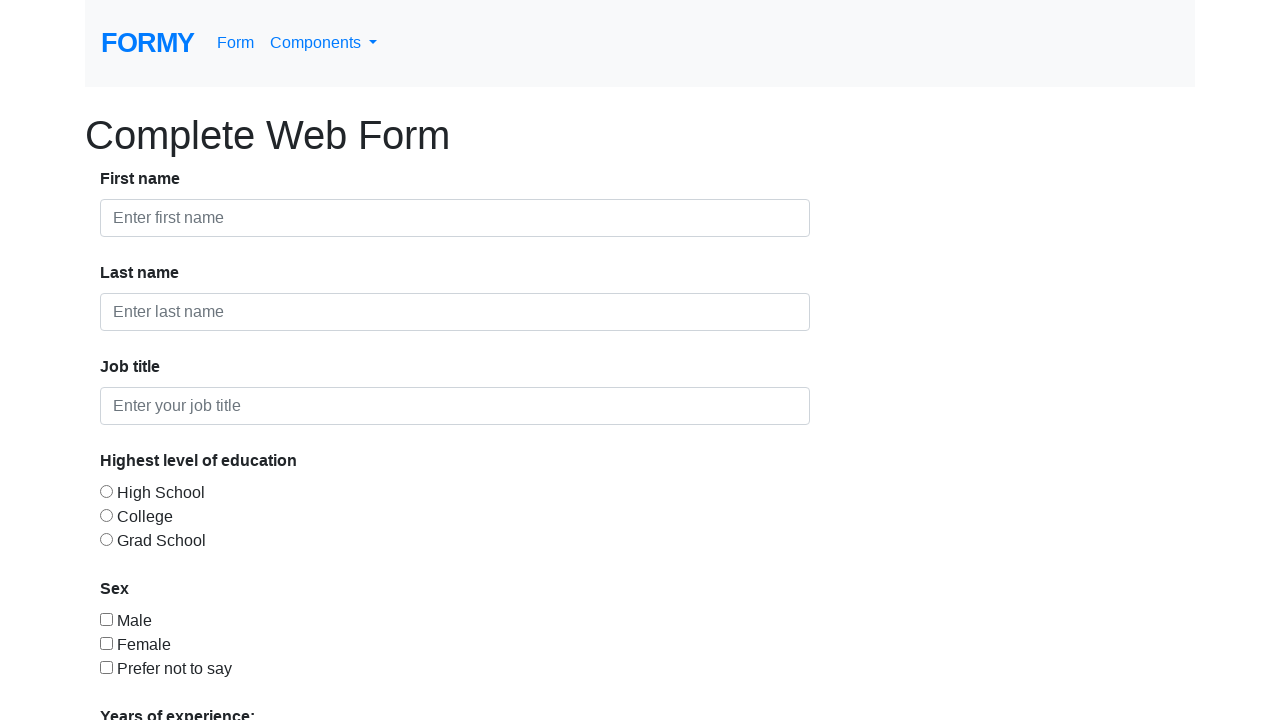

Filled first name field with 'Andy' using id attribute XPath selector on //input[@id="first-name"]
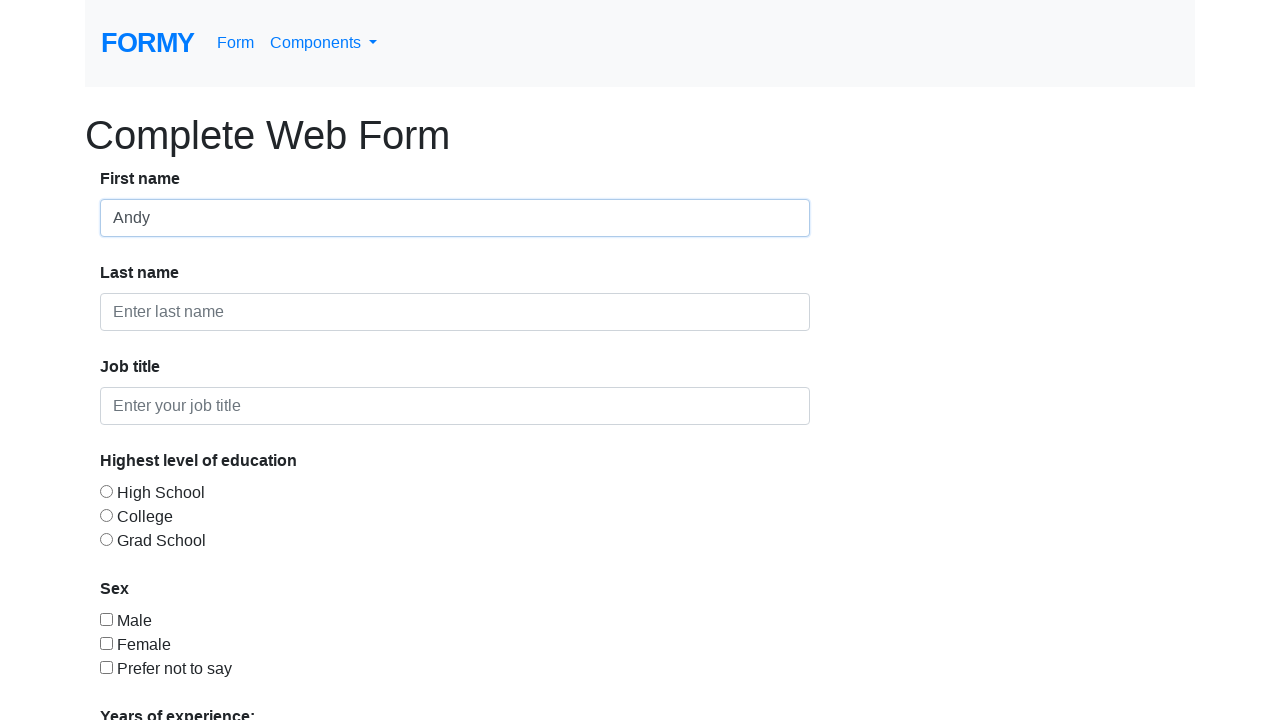

Filled last name field with 'Sinpetrean' using id attribute XPath selector on //input[@id="last-name"]
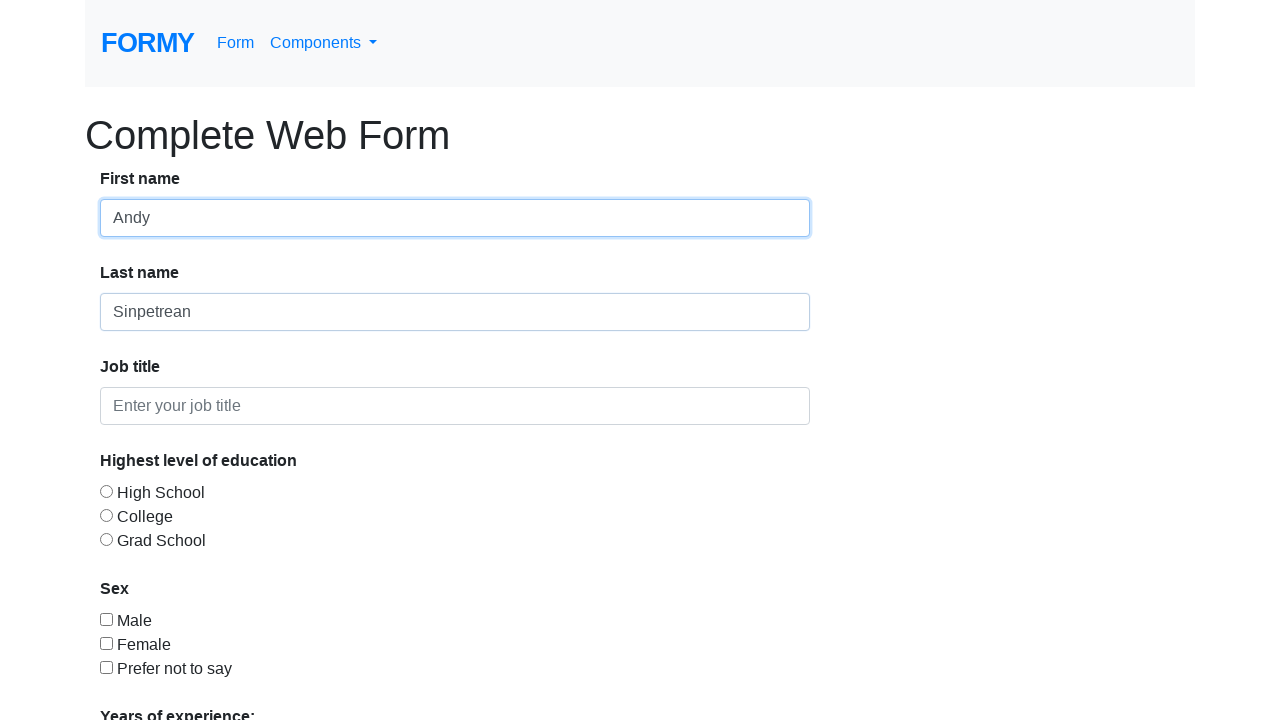

Located and waited for Submit link to be ready using contains() XPath selector
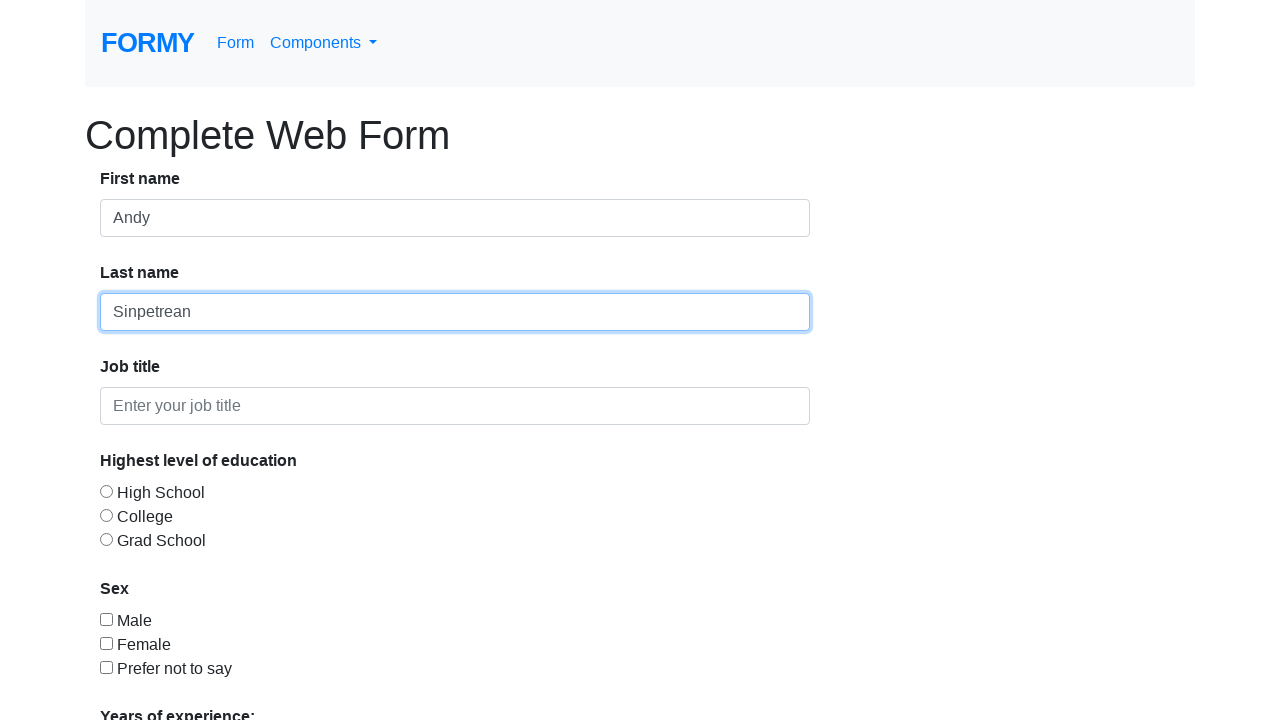

Filled first name field with 'ANDY' using placeholder attribute XPath selector on //input[@placeholder="Enter first name"]
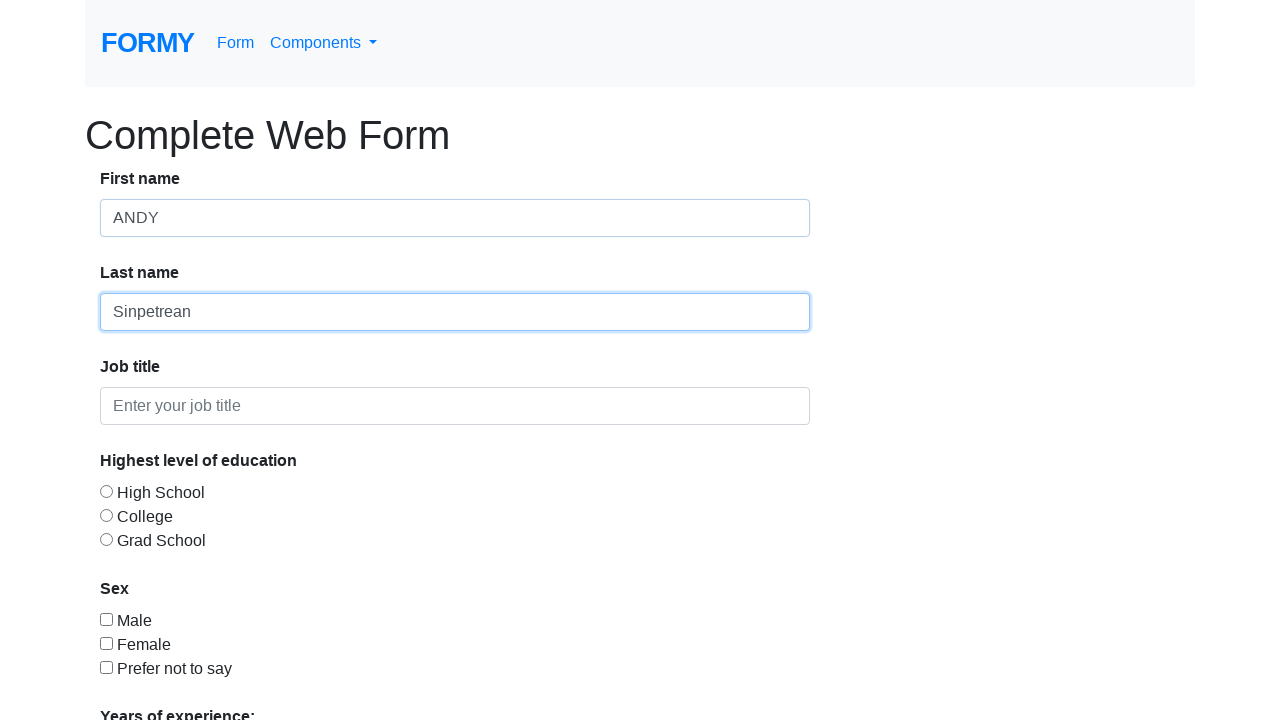

Filled last name field with 'SINPETREAN' using placeholder attribute XPath selector on //input[@placeholder="Enter last name"]
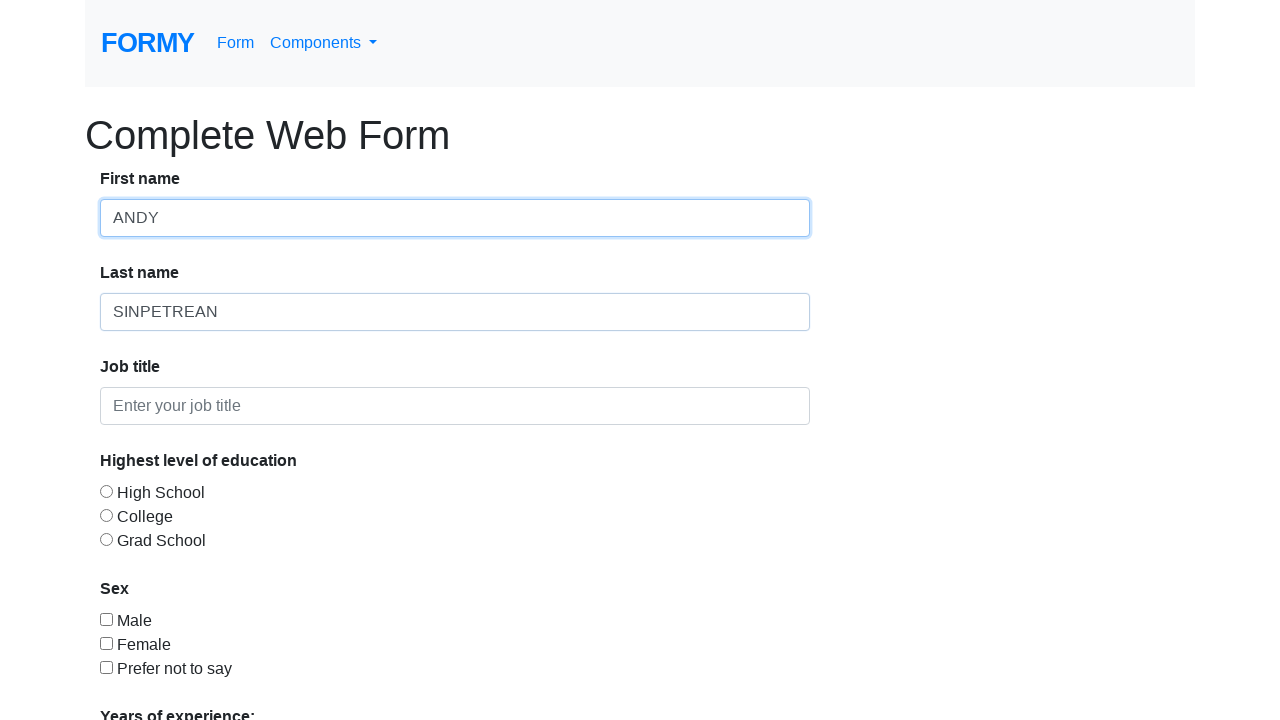

Filled job title field with 'QA AUTOMATION ENGINEER' using placeholder attribute XPath selector on //input[@placeholder="Enter your job title"]
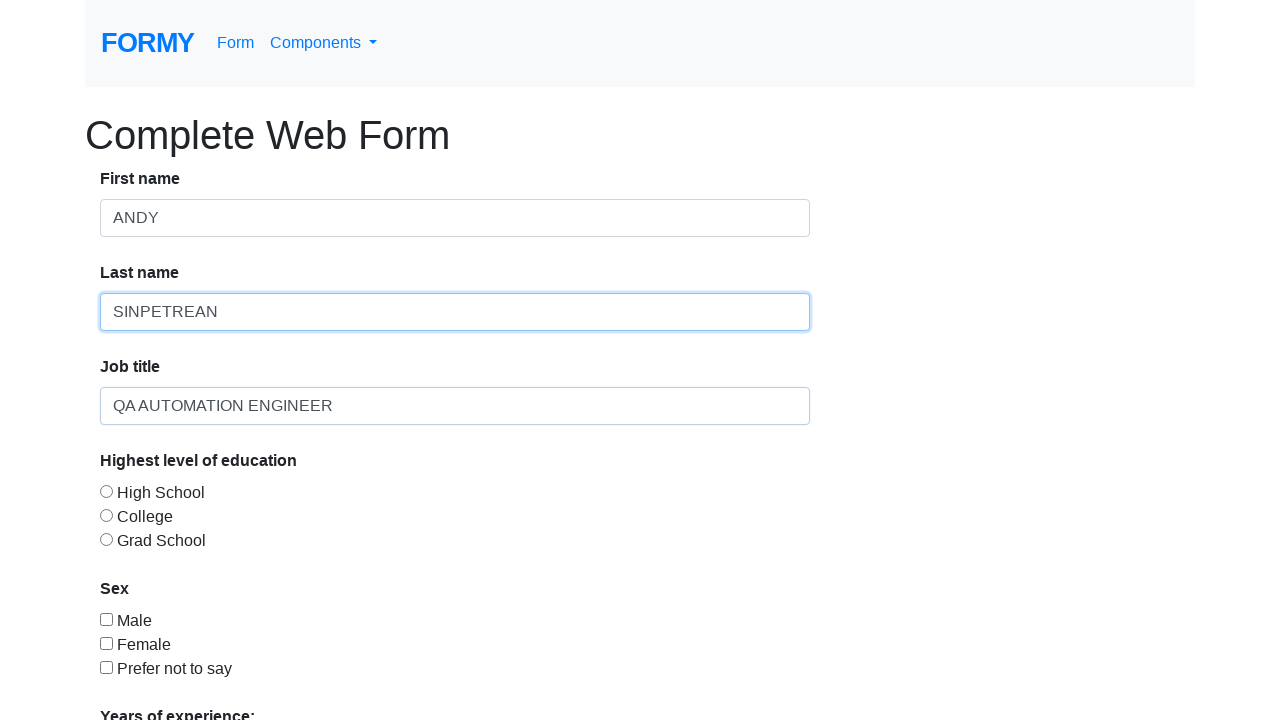

Clicked Submit link using exact text match XPath selector at (148, 680) on xpath=//a[text()="Submit"]
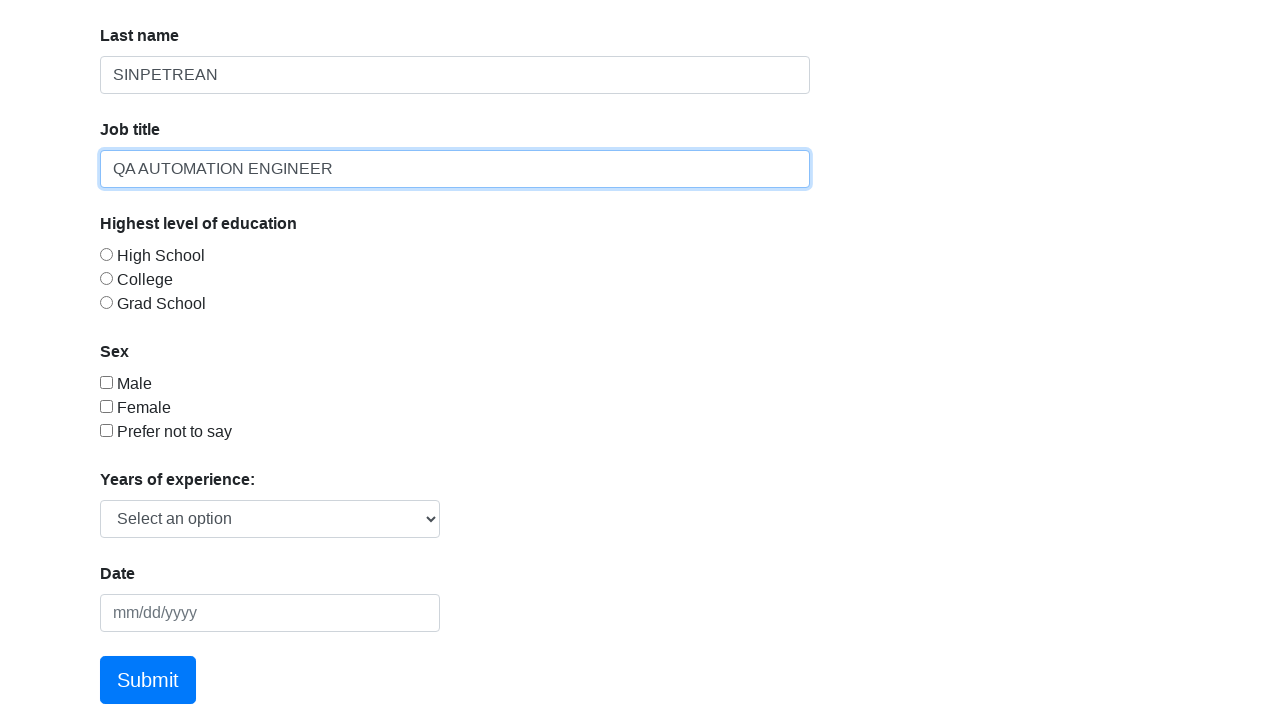

Waited for form submission to complete and network to become idle
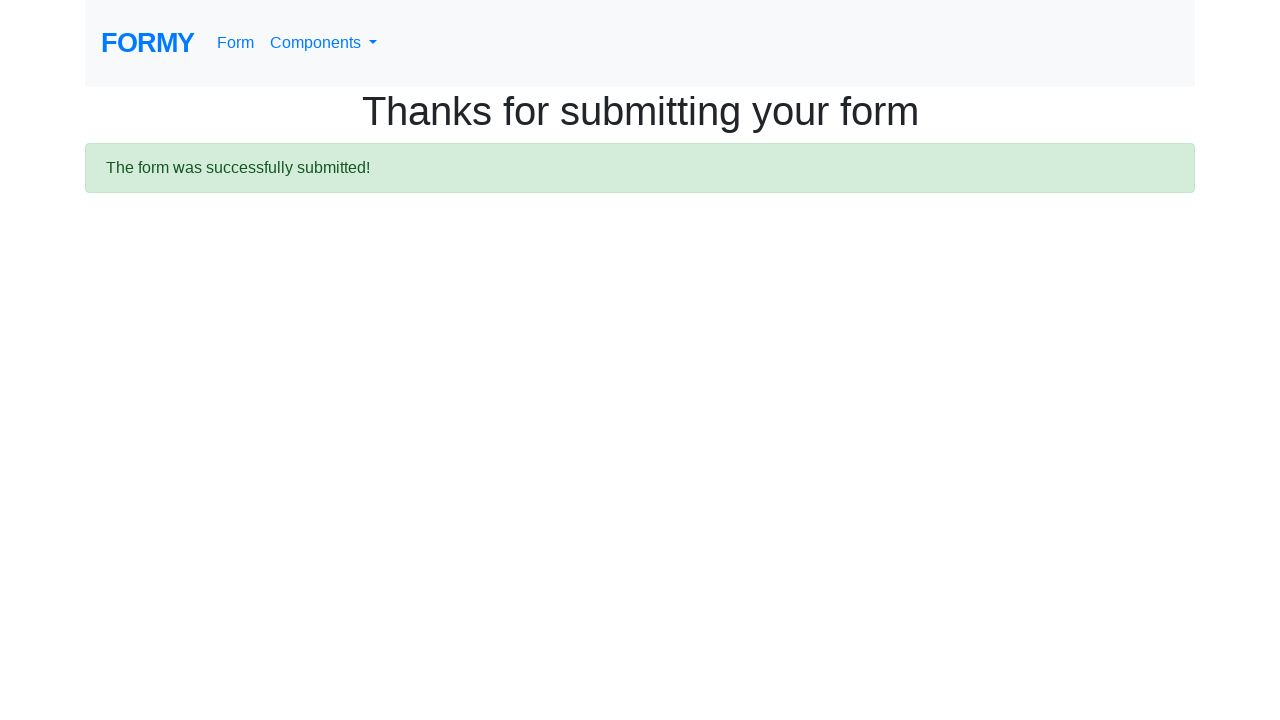

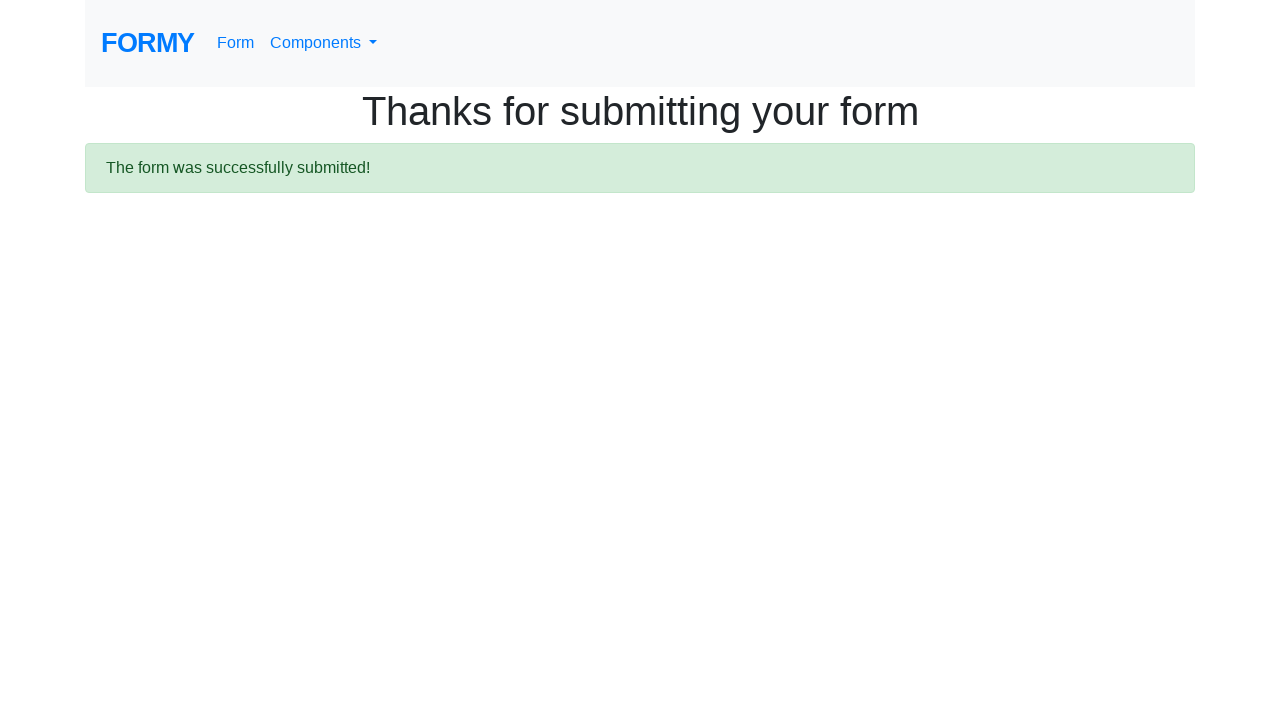